Clicks on the Store button in the navigation and verifies navigation to the store index page

Starting URL: https://blingrus.azurewebsites.net

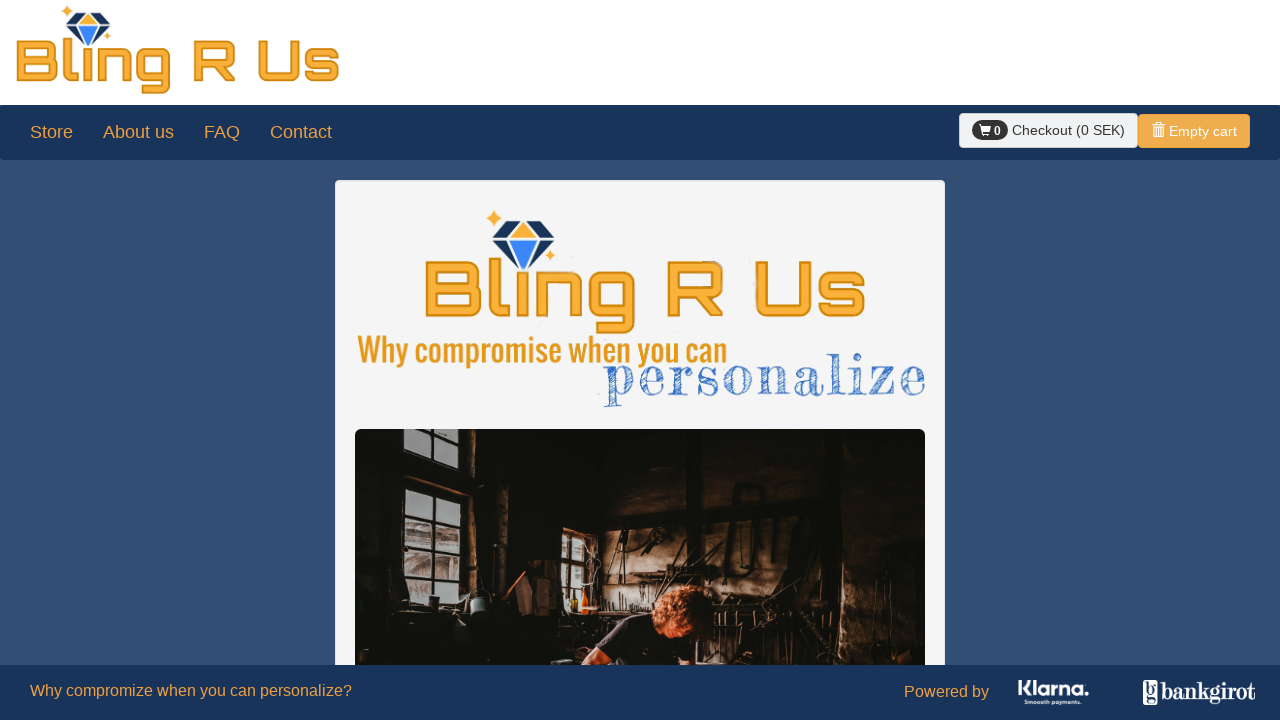

Page loaded with domcontentloaded state
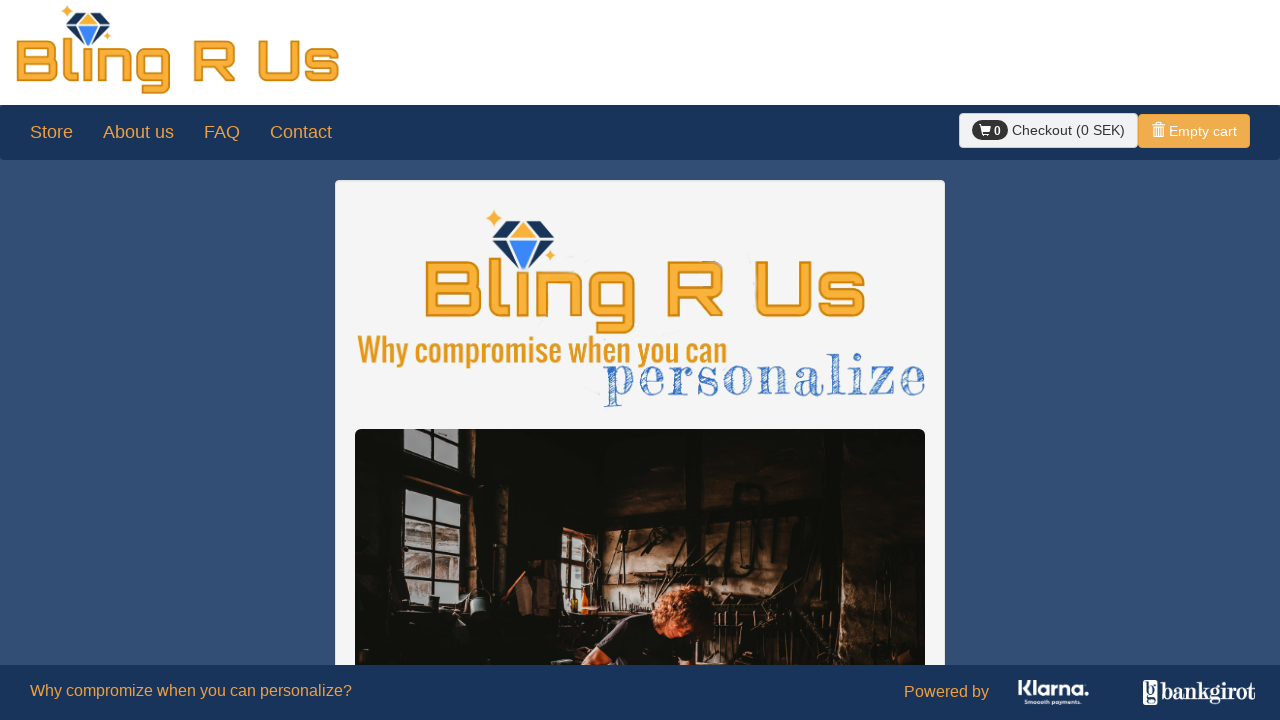

Clicked Store button in navigation at (52, 133) on nav.navbar.navbar-default ul:nth-child(1) li:nth-child(1) a
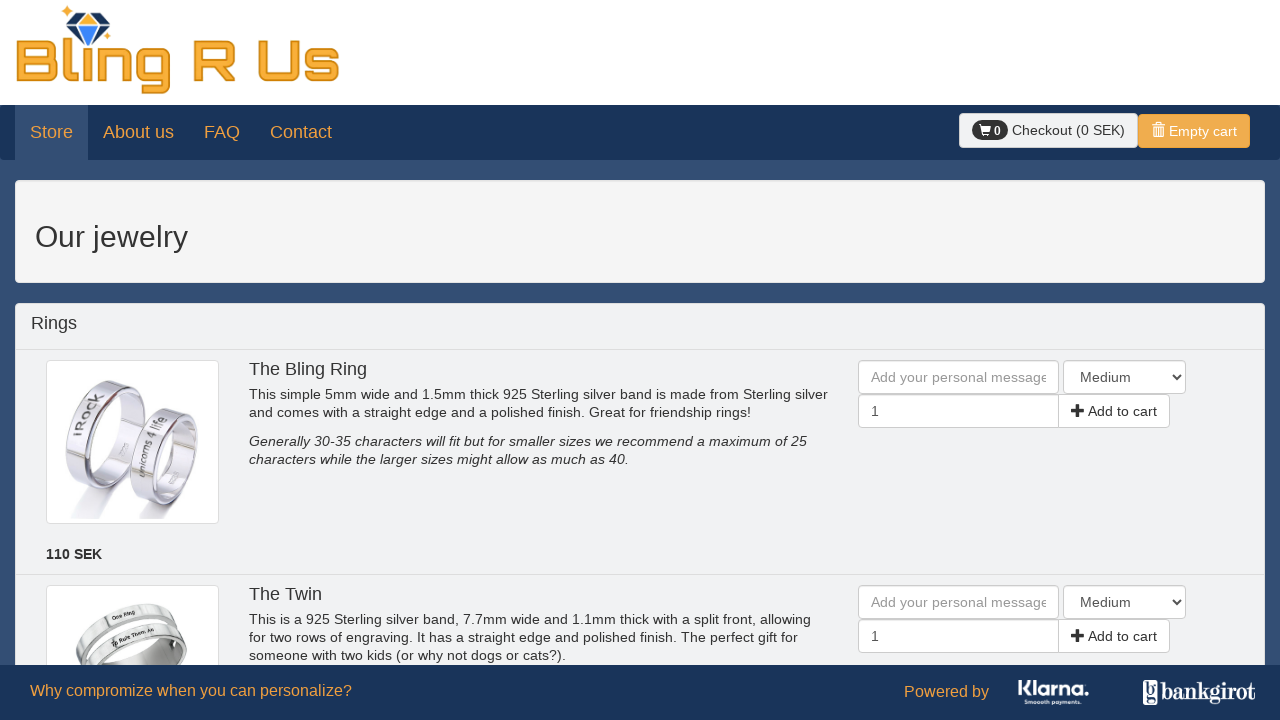

Waited for navigation to store index page URL
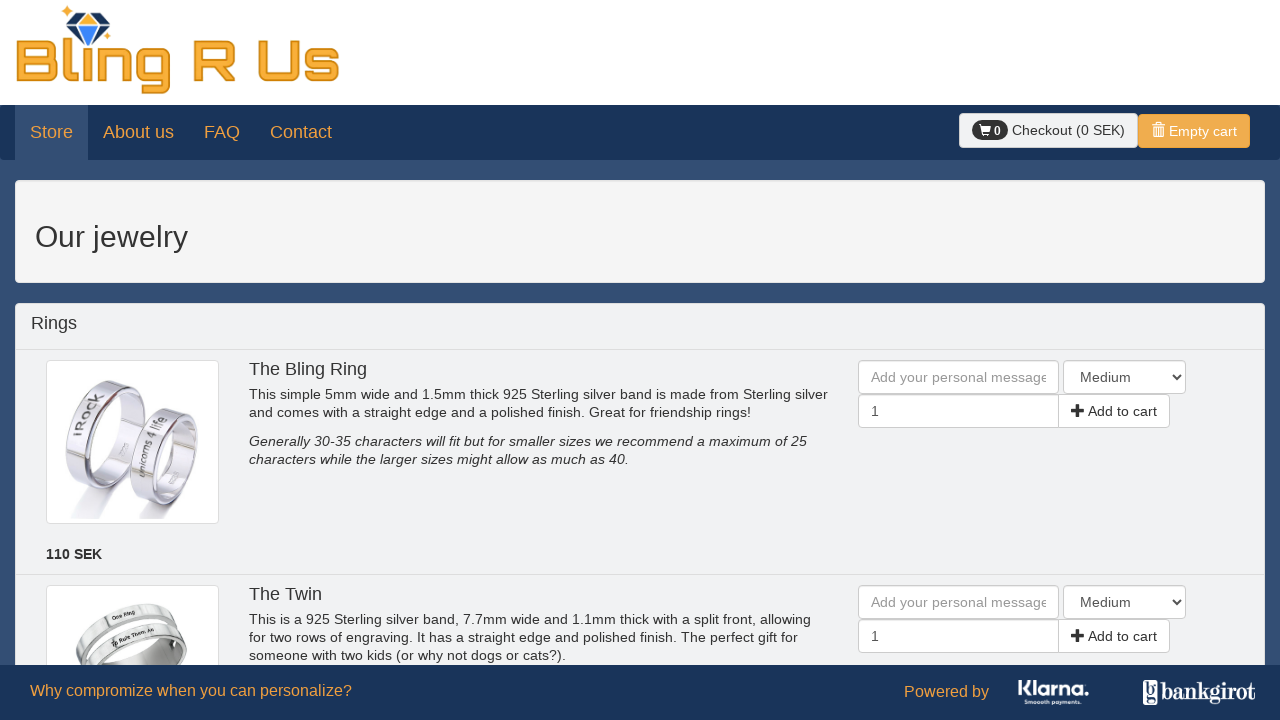

Verified current URL is store index page
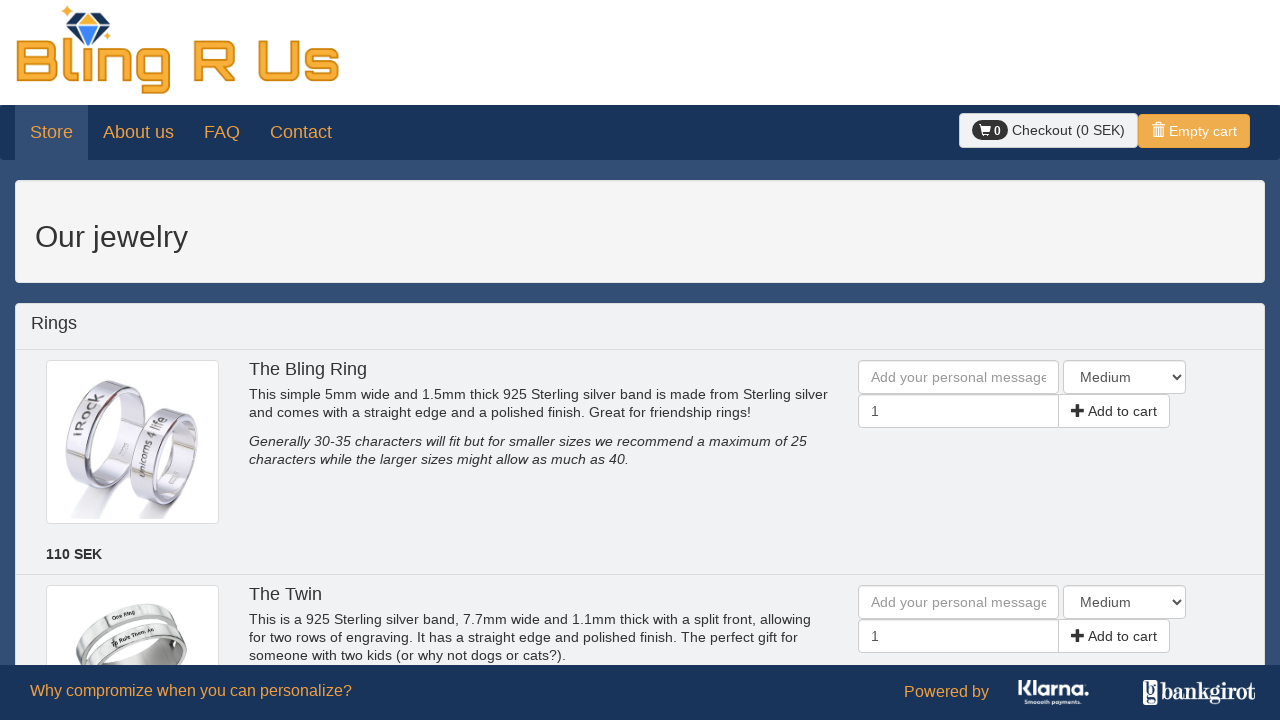

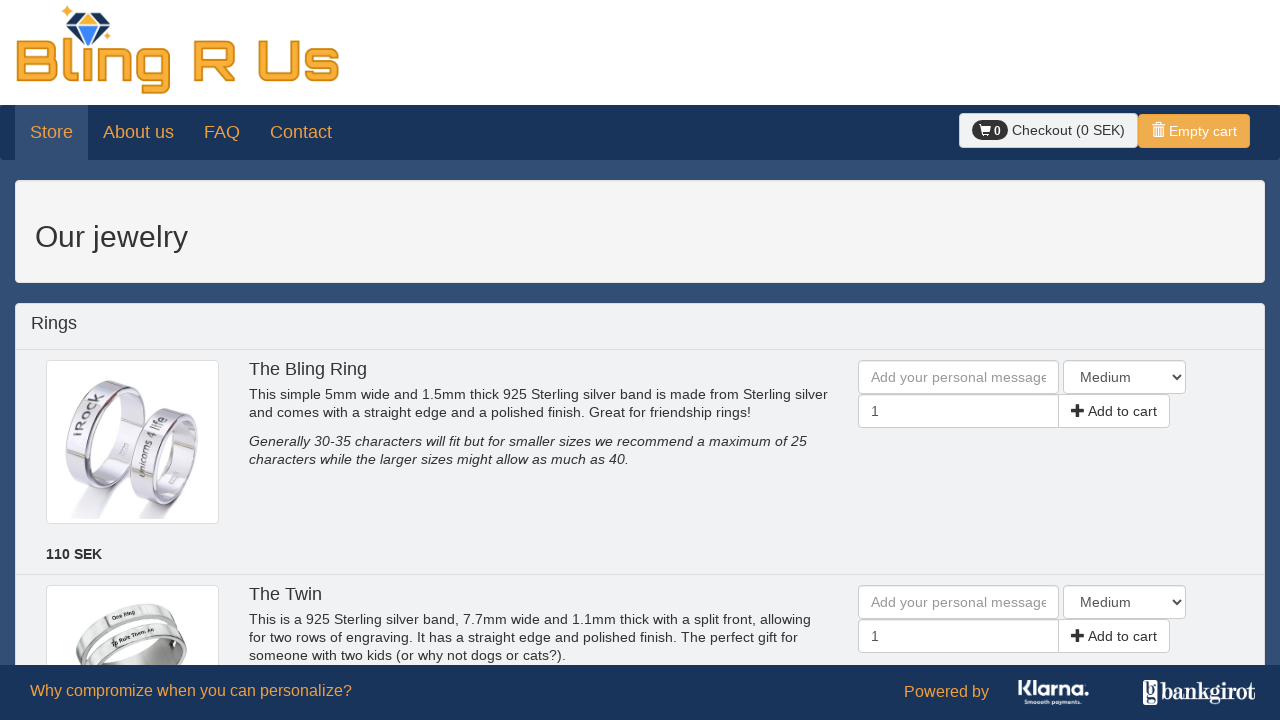